Tests access to OP.GG main page and then navigates to the Vietnam region summoners page, verifying both pages load correctly.

Starting URL: https://op.gg

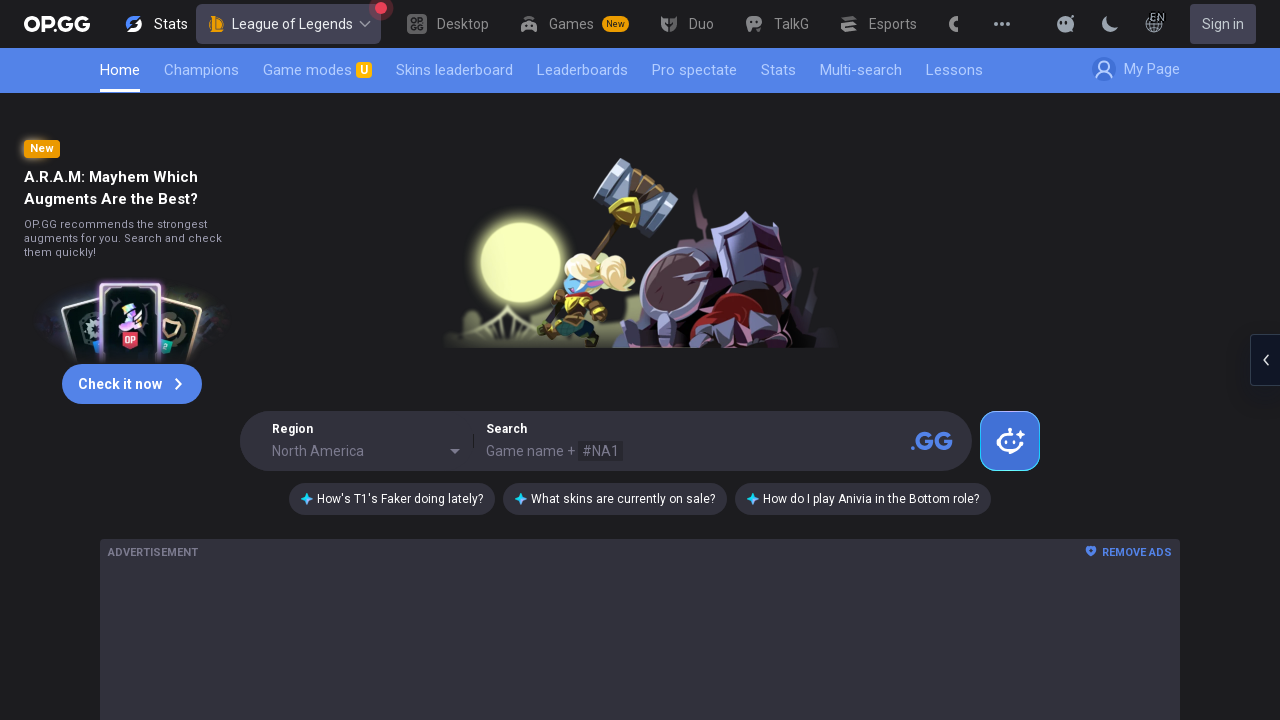

Waited for OP.GG main page to load (networkidle)
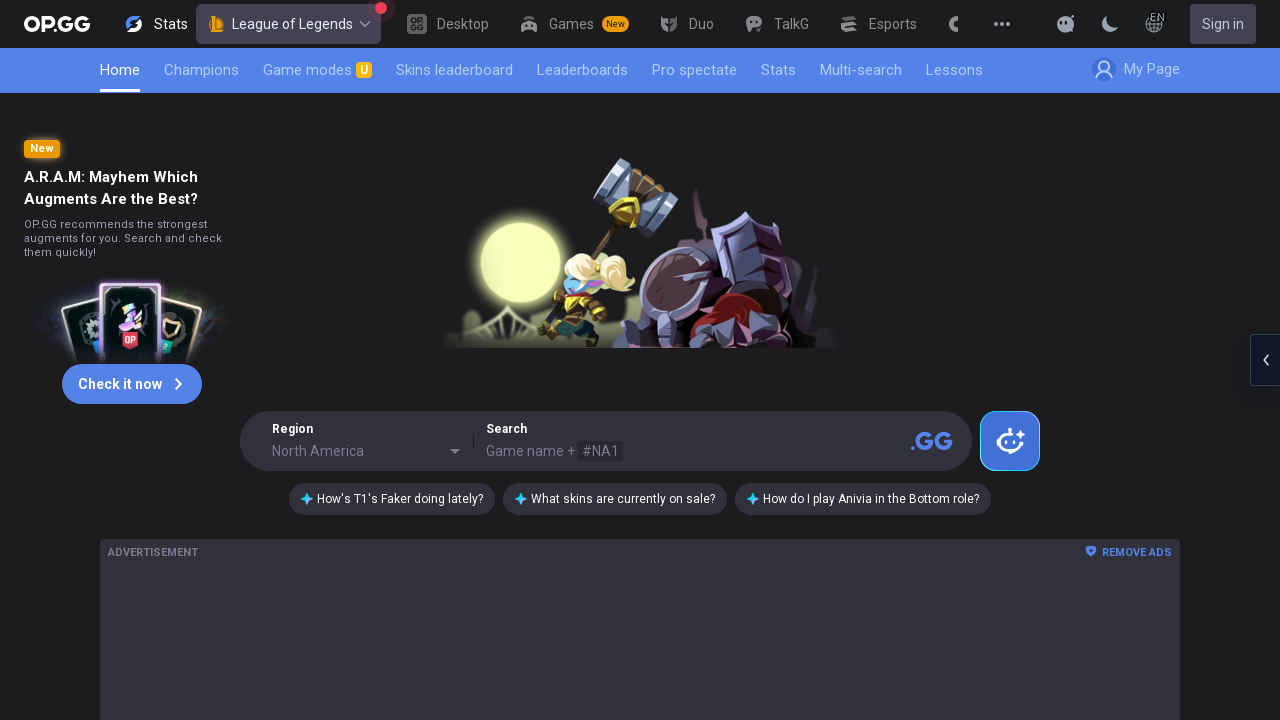

Retrieved page title
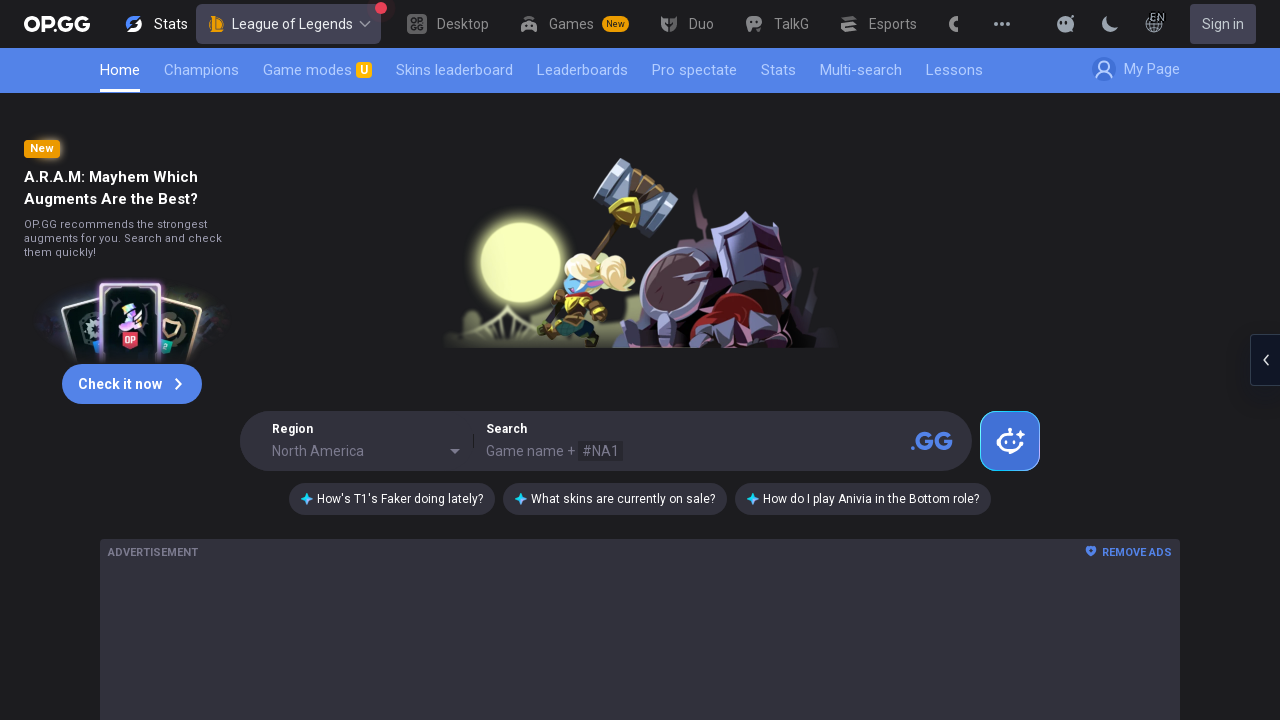

Retrieved page content
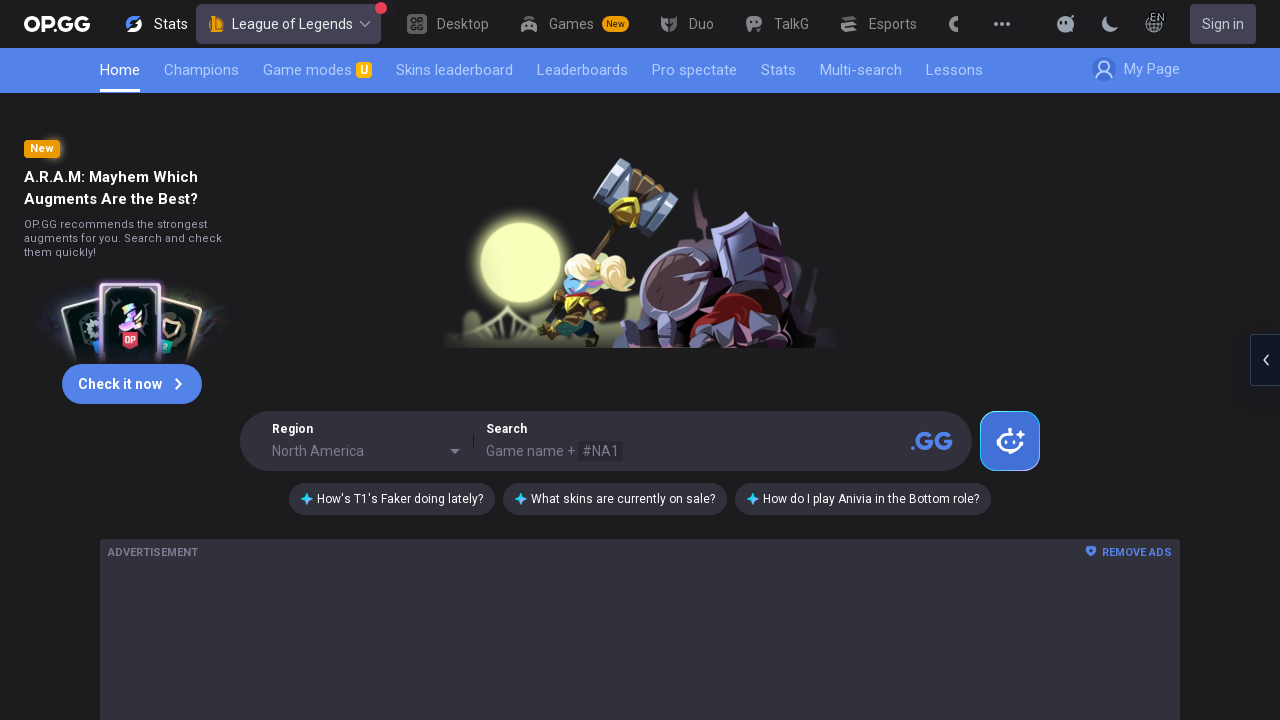

Verified OP.GG main page is accessible (title contains 'op.gg')
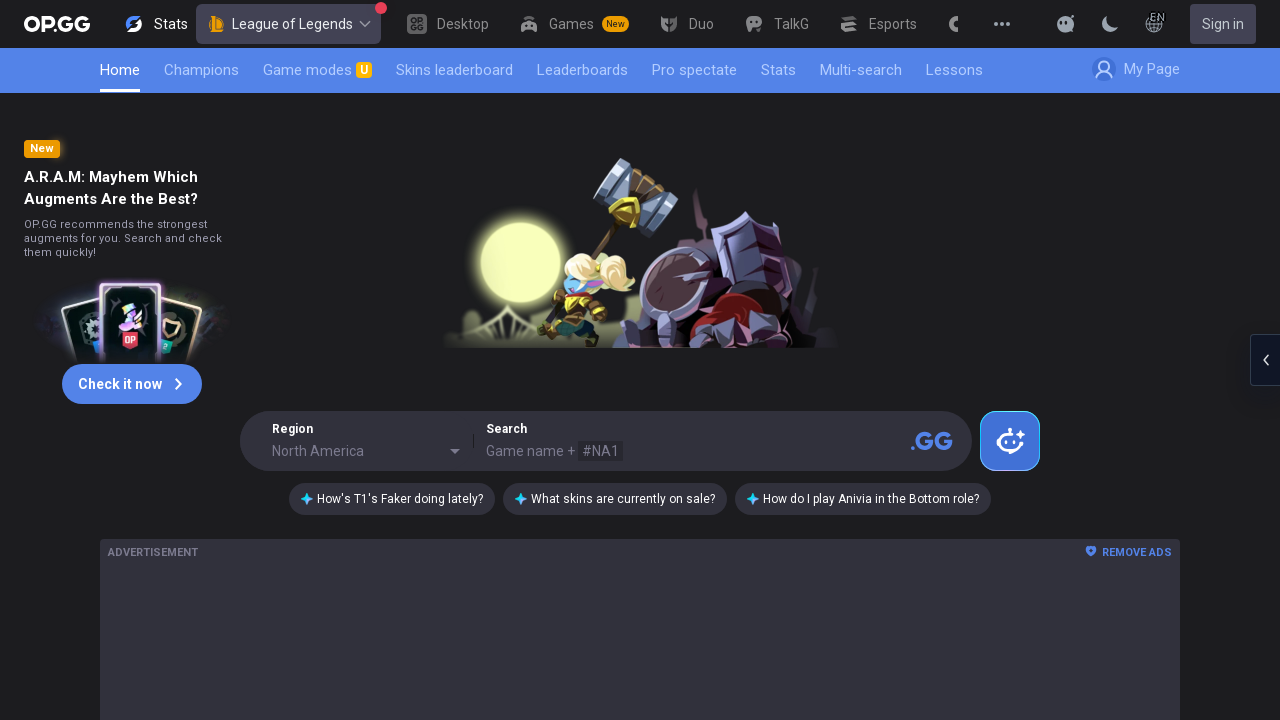

Waited 2 seconds to avoid rate limiting
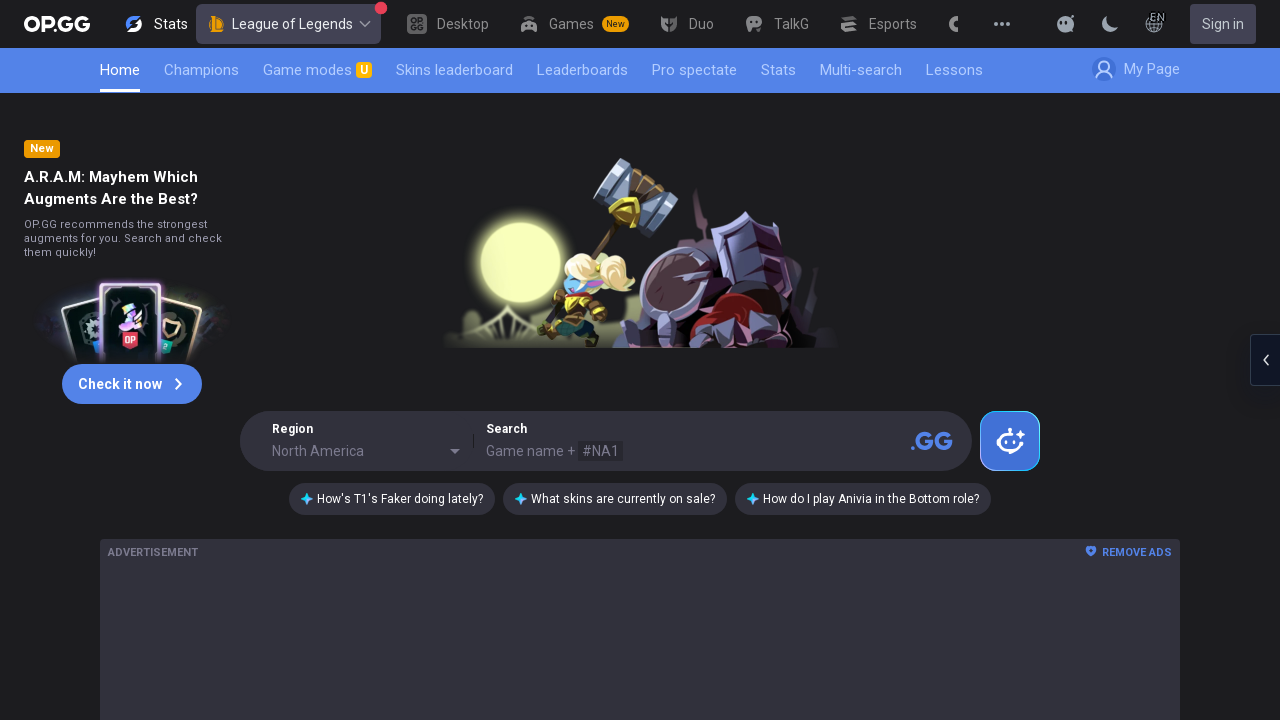

Navigated to OP.GG Vietnam region summoners page
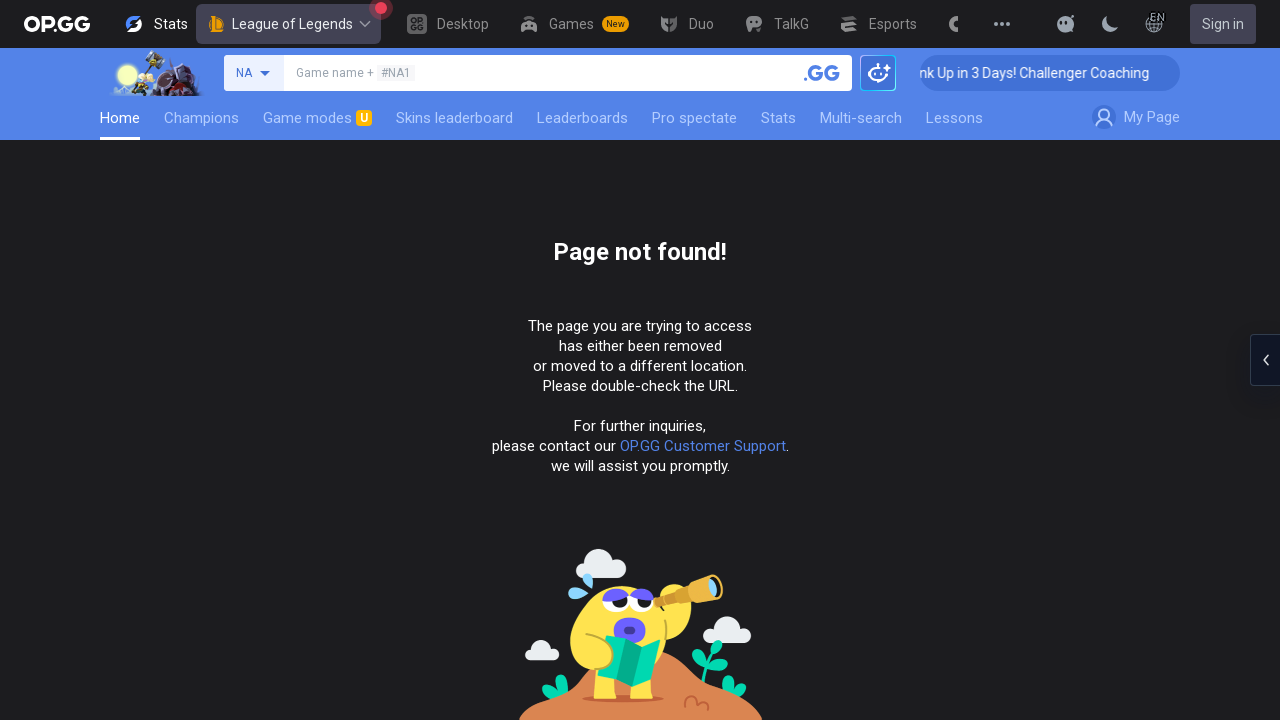

Verified Vietnam region summoners page loaded (networkidle)
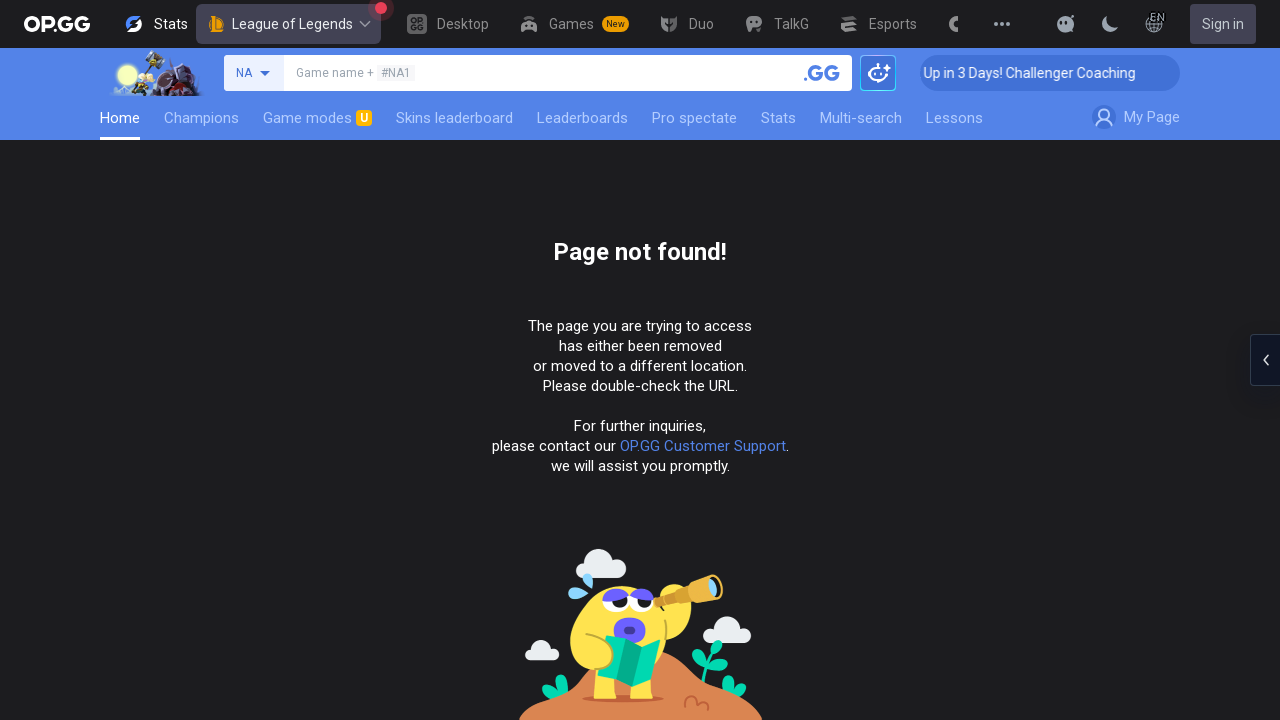

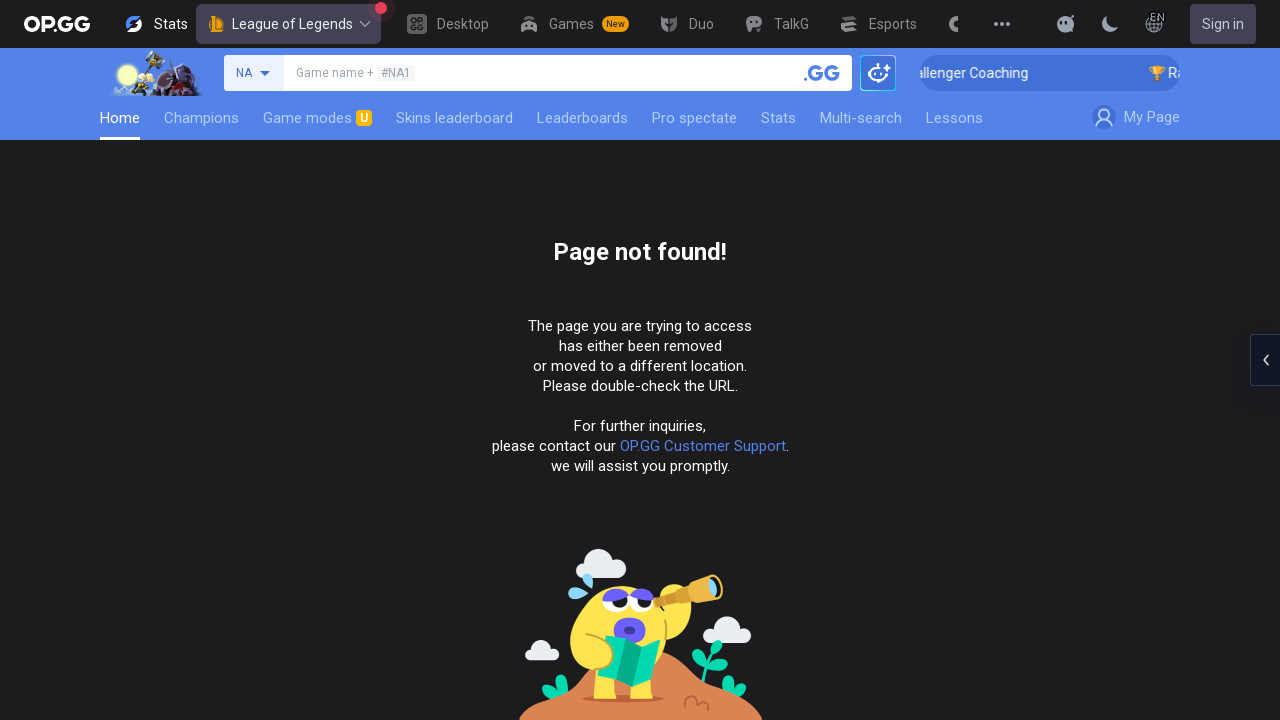